Opens the Booking.com homepage to verify that the page loads successfully

Starting URL: https://www.booking.com/

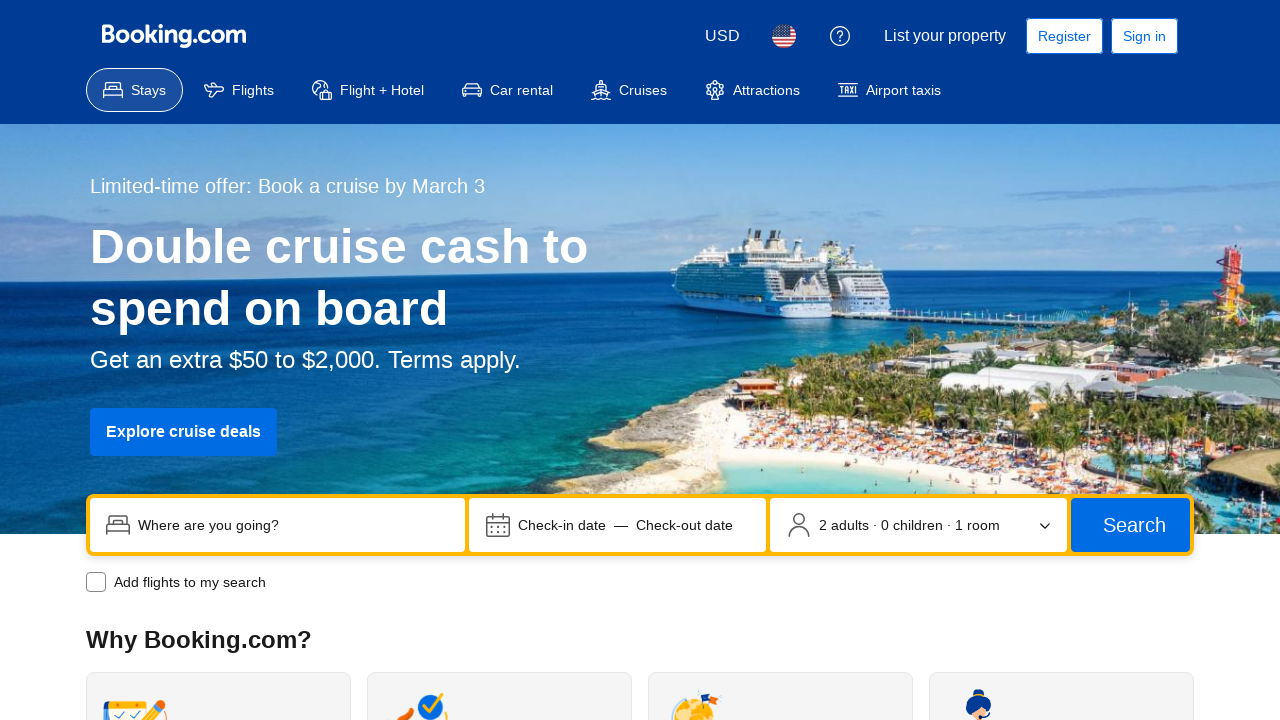

Navigated to Booking.com homepage
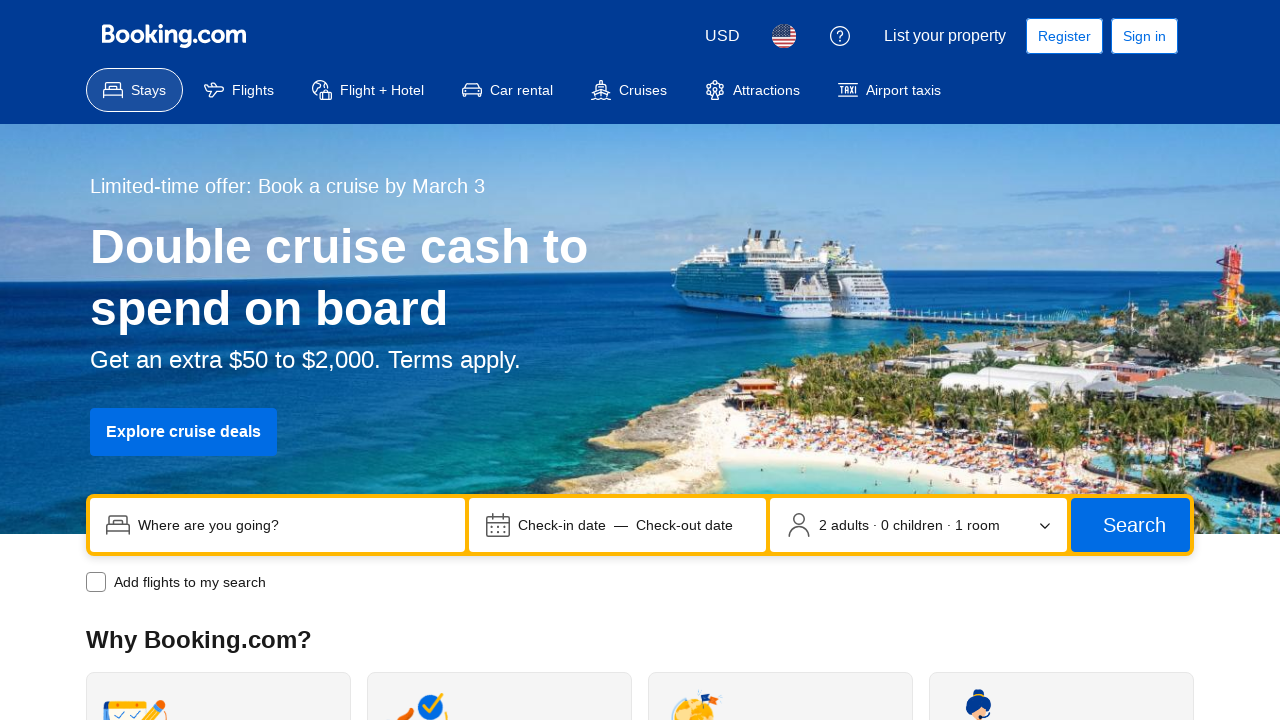

Page fully loaded and network idle confirmed
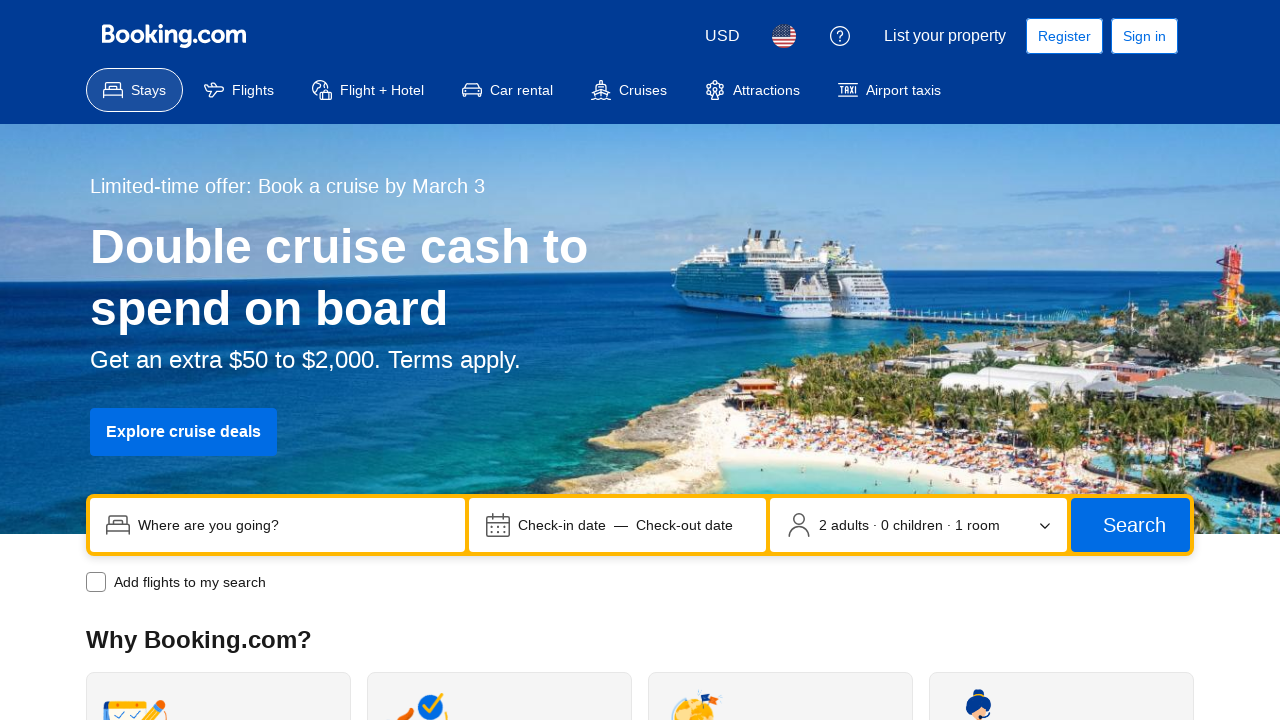

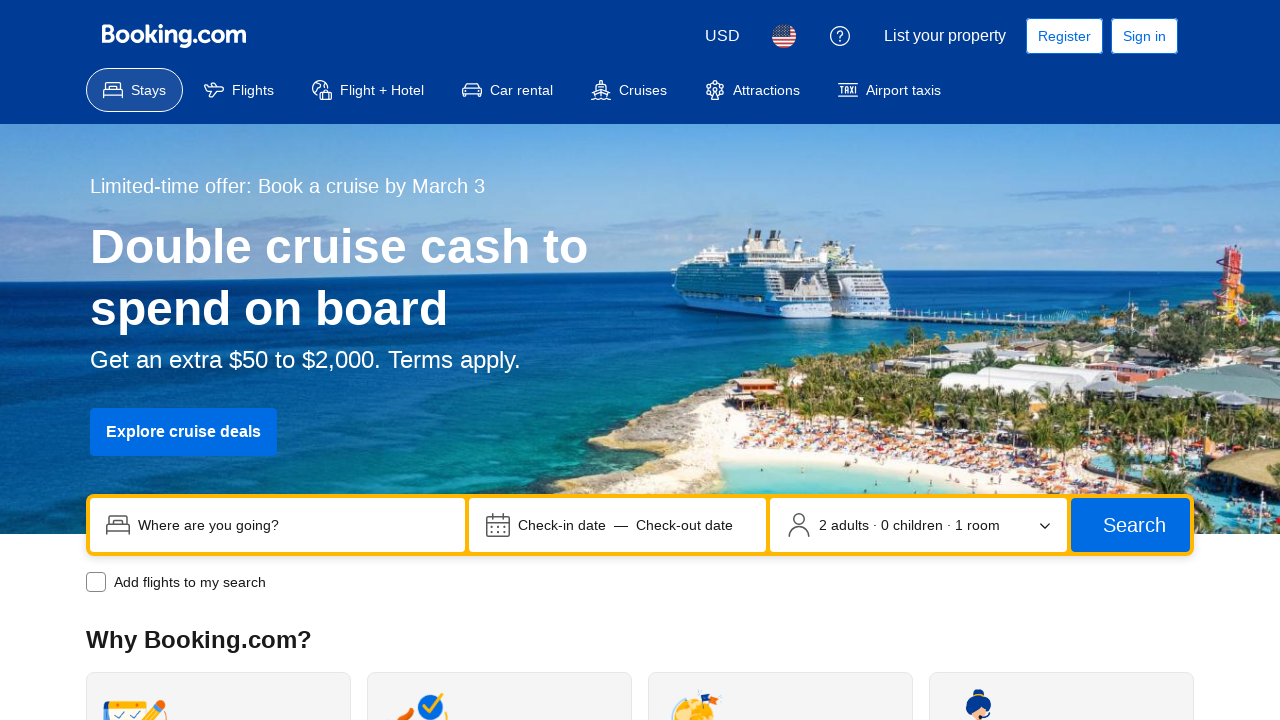